Navigates to Google Trends hot trends visualization page and waits for the content to load and display

Starting URL: https://trends.google.com/trends/hottrends/visualize?nrow=3&ncol=3

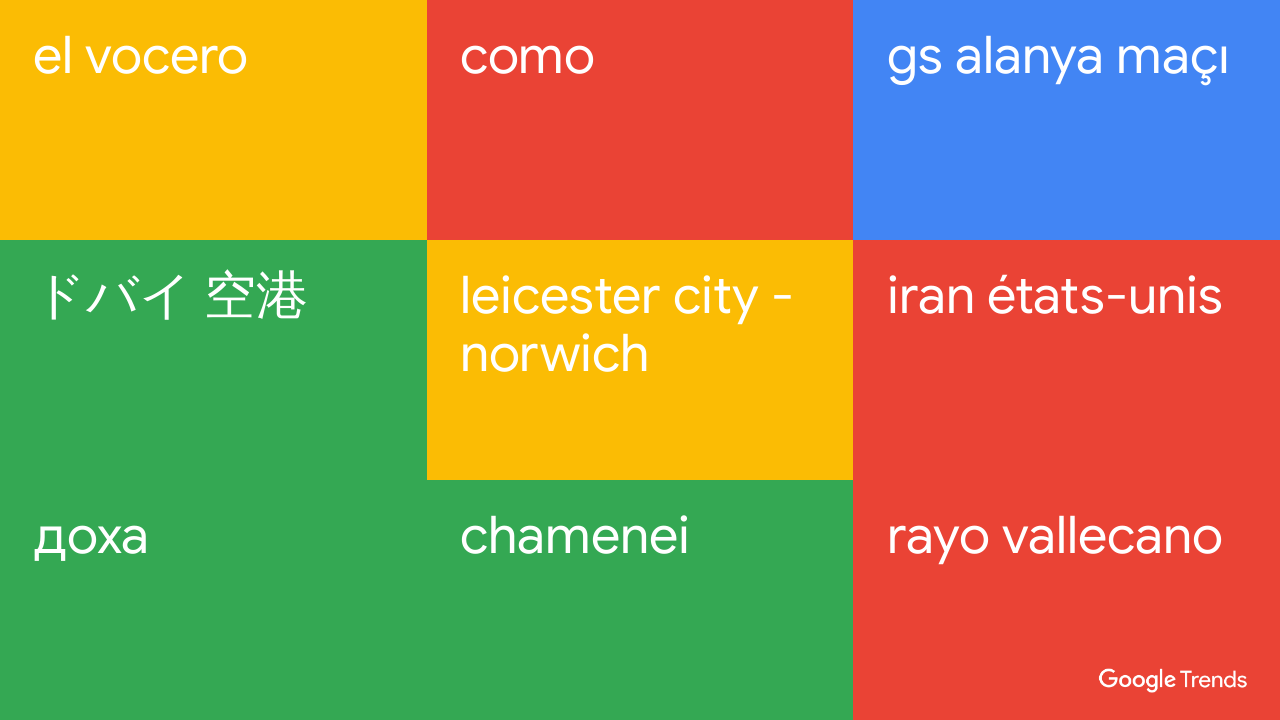

Navigated to Google Trends hot trends visualization page
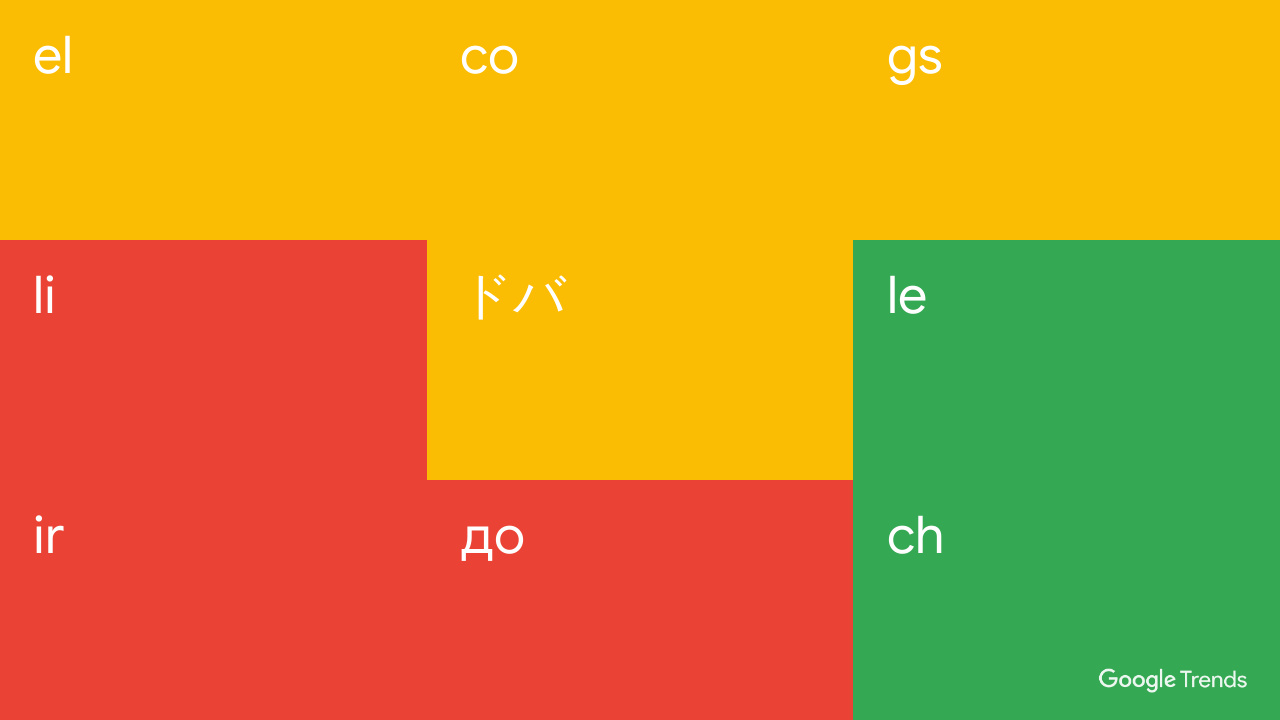

Waited for network idle state - page fully loaded
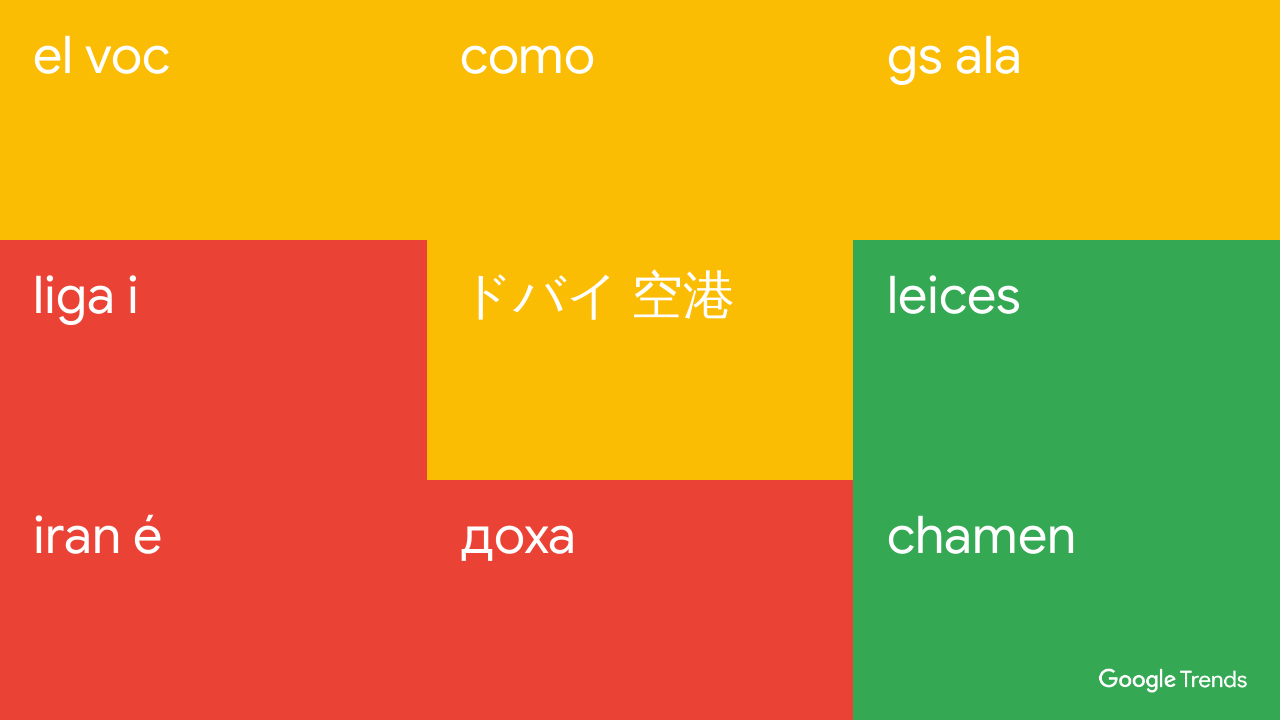

Waited 5 seconds for visualization content to render
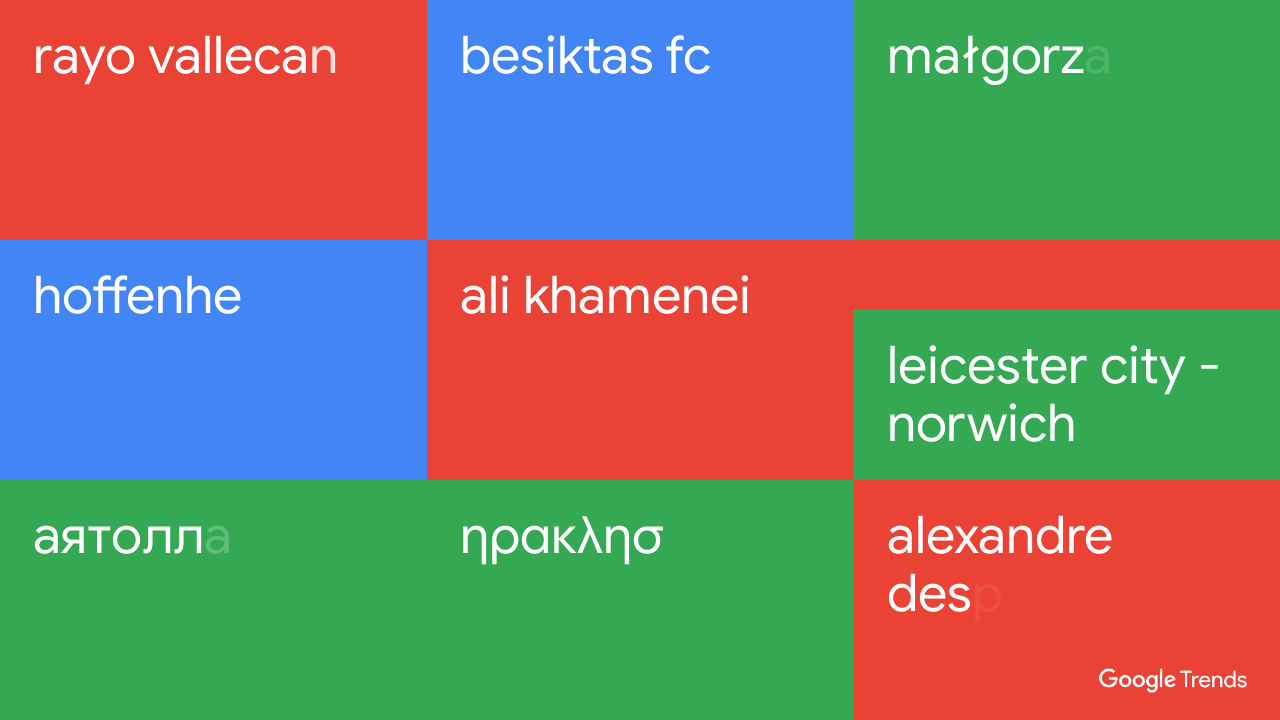

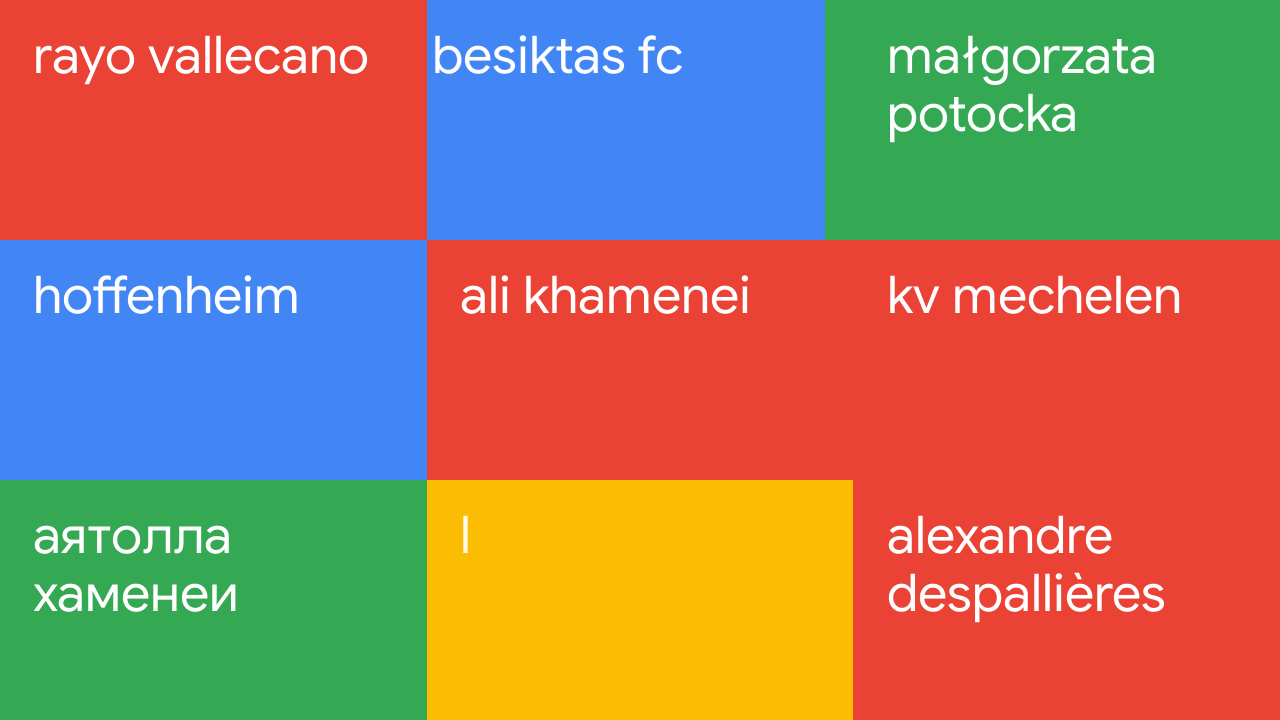